Tests radio button functionality by clicking through all favorite sports radio buttons one by one and verifying each is selected

Starting URL: https://practice.cydeo.com/radio_buttons

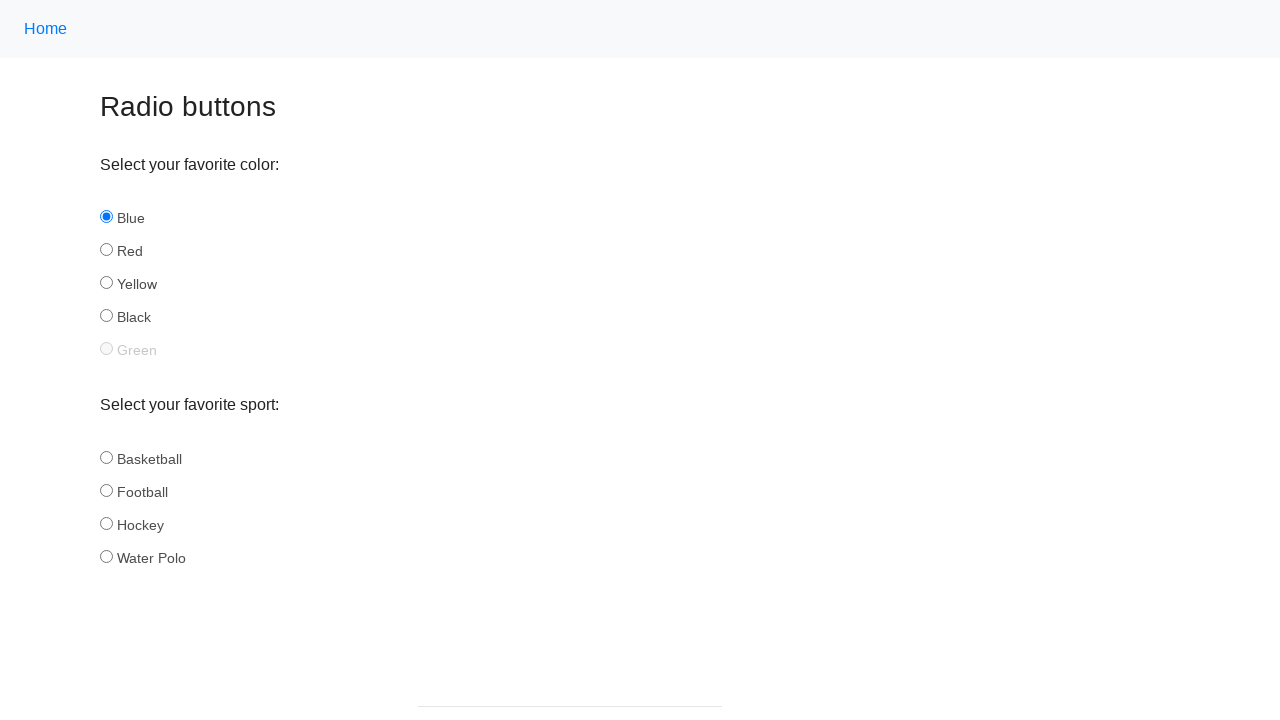

Verified page title contains 'Radio'
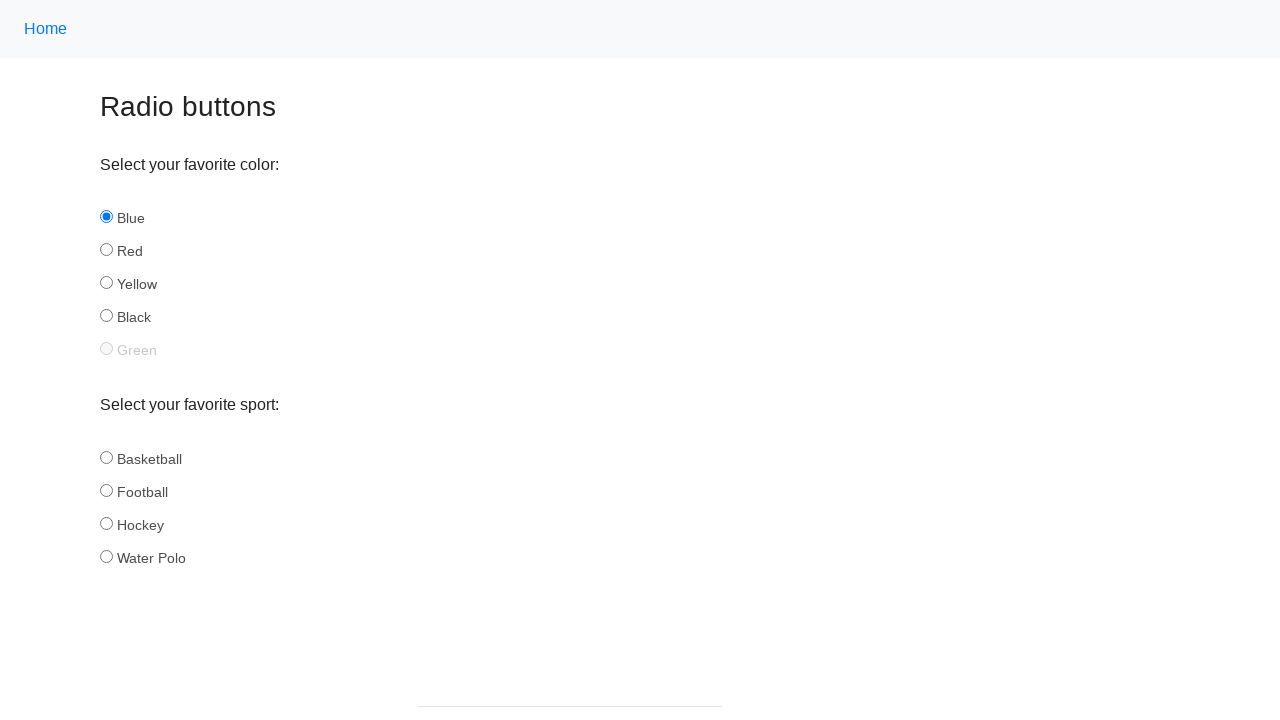

Located all favorite sports radio buttons
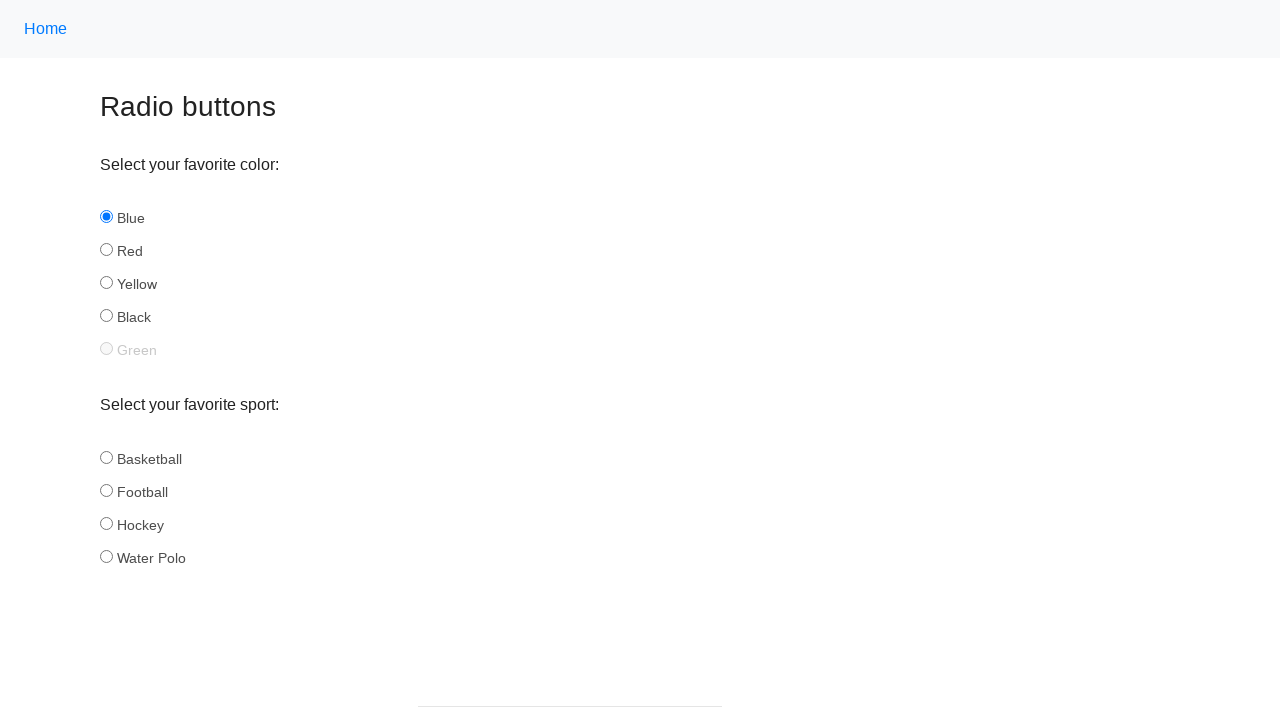

Found 4 radio buttons to test
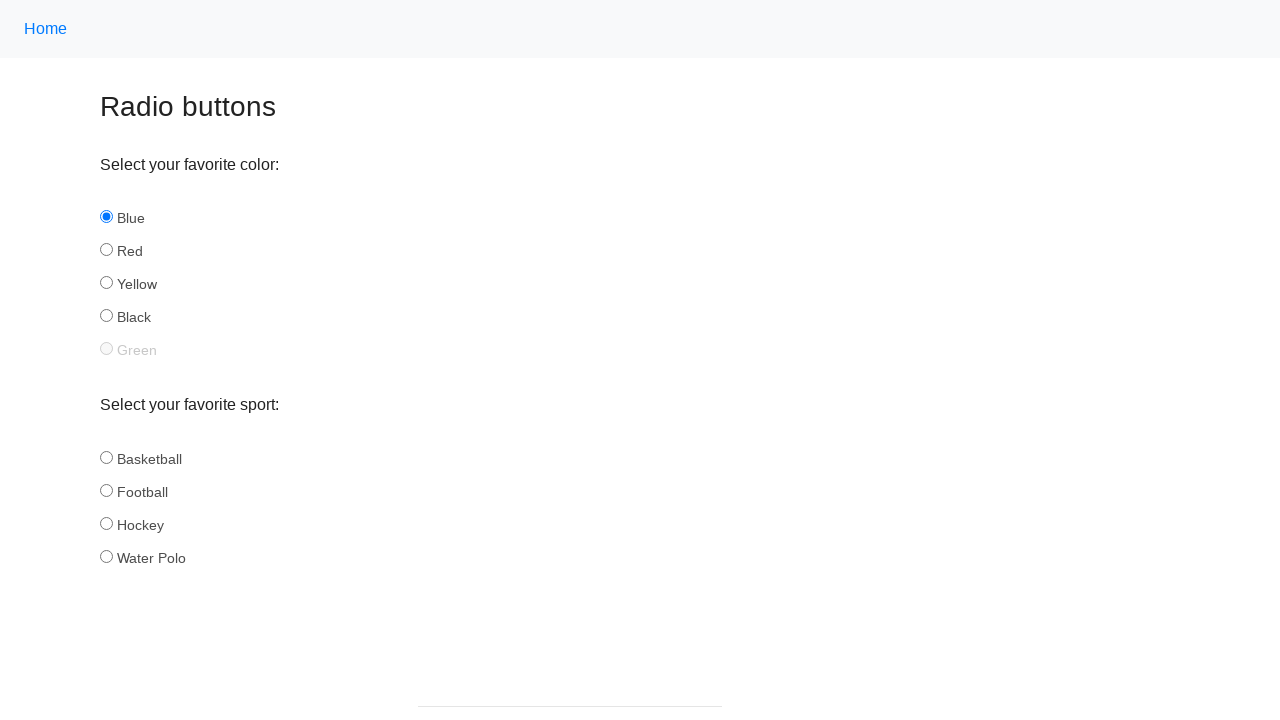

Clicked radio button 1 of 4 at (106, 457) on input[name='sport'] >> nth=0
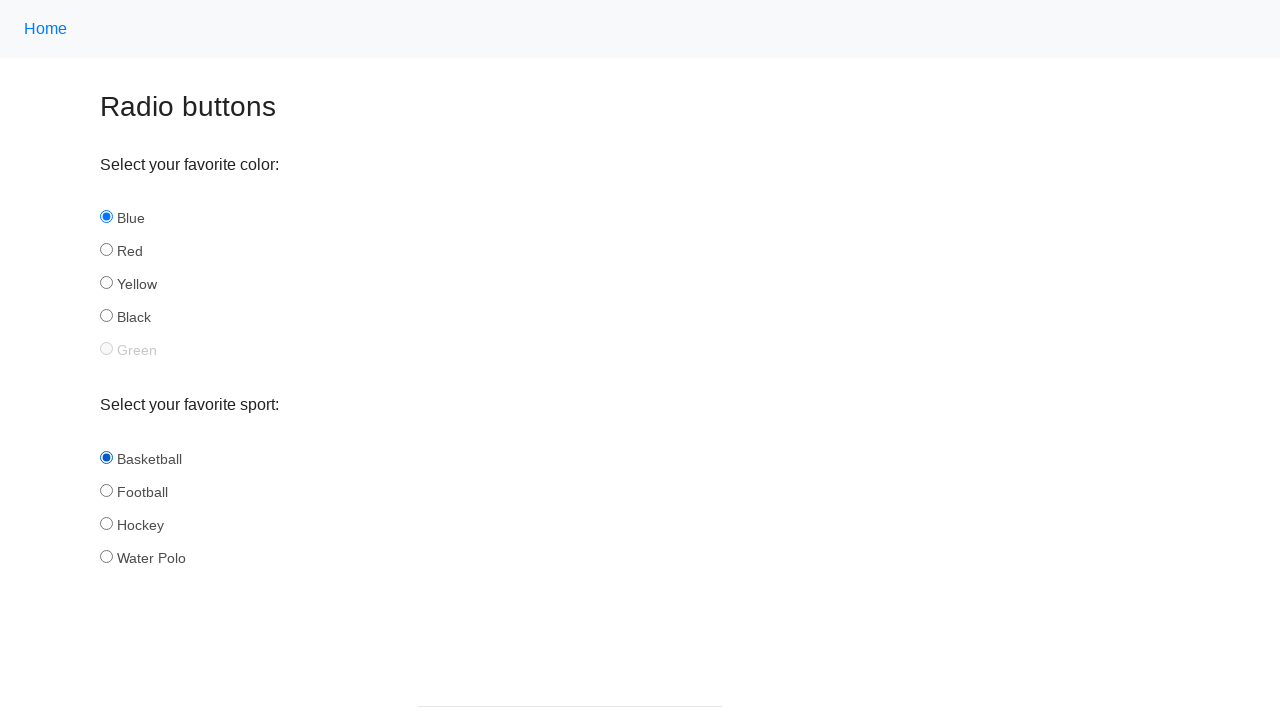

Verified radio button 1 is selected
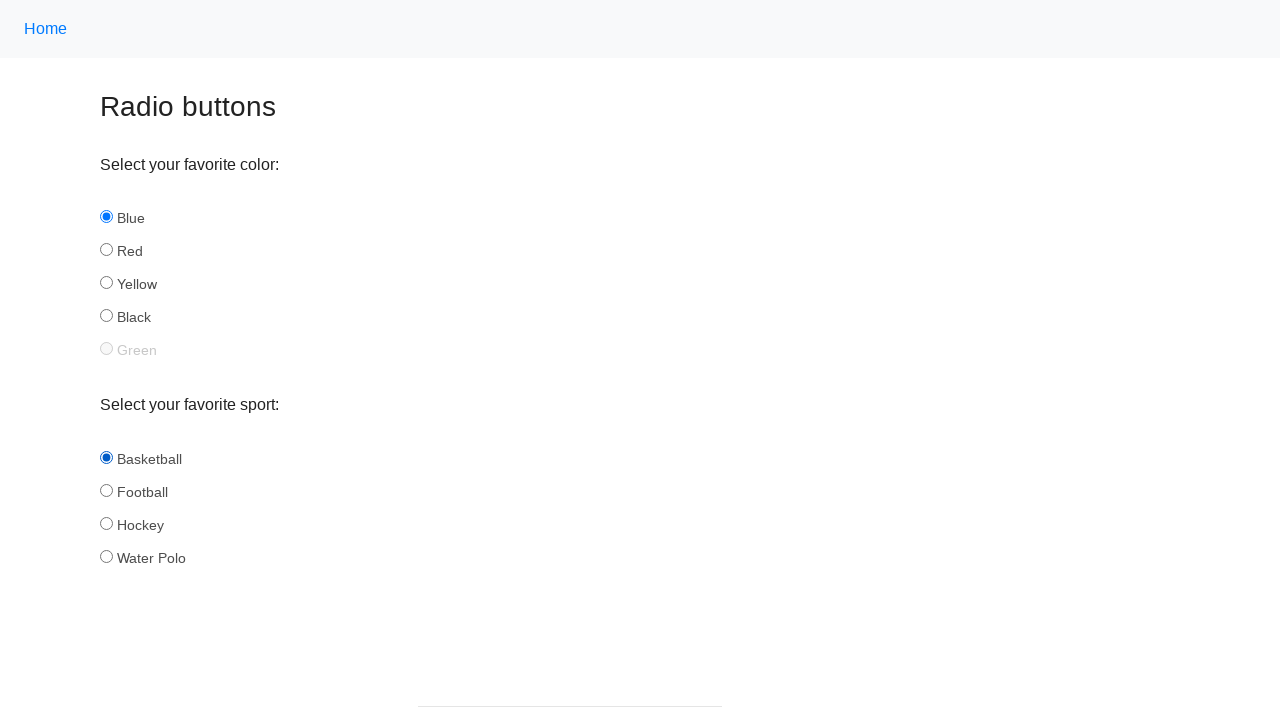

Clicked radio button 2 of 4 at (106, 490) on input[name='sport'] >> nth=1
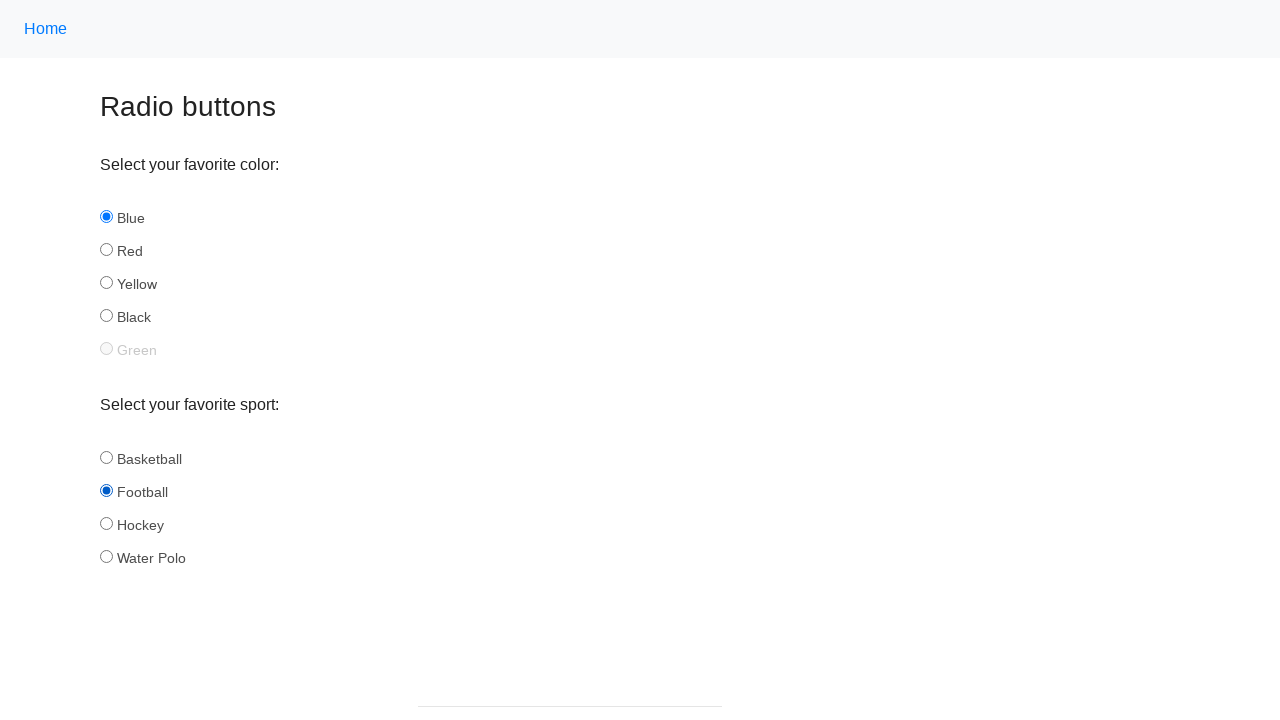

Verified radio button 2 is selected
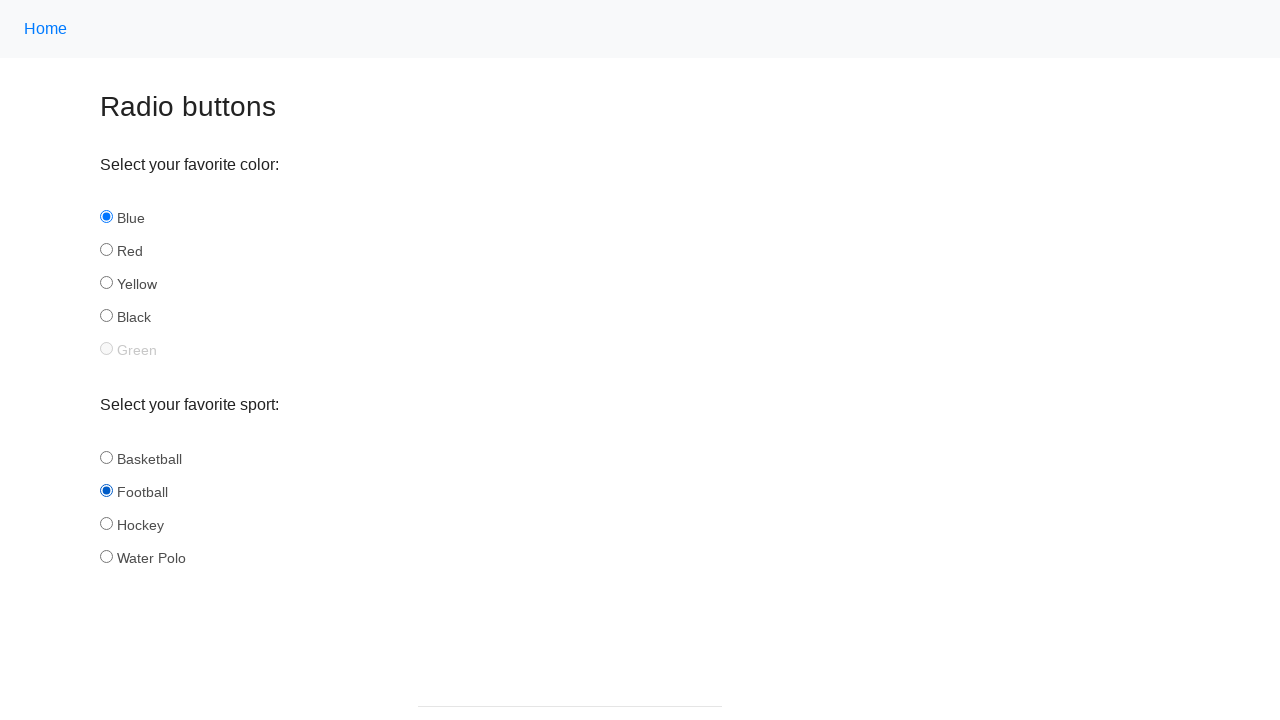

Clicked radio button 3 of 4 at (106, 523) on input[name='sport'] >> nth=2
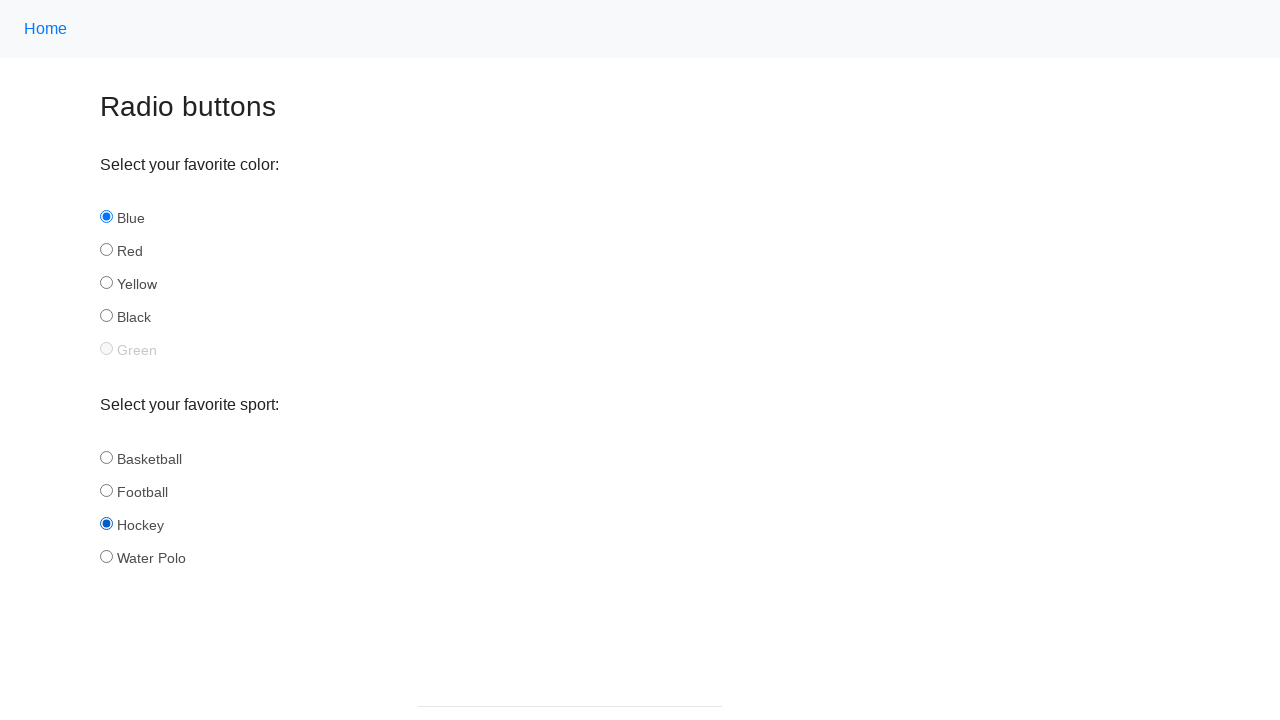

Verified radio button 3 is selected
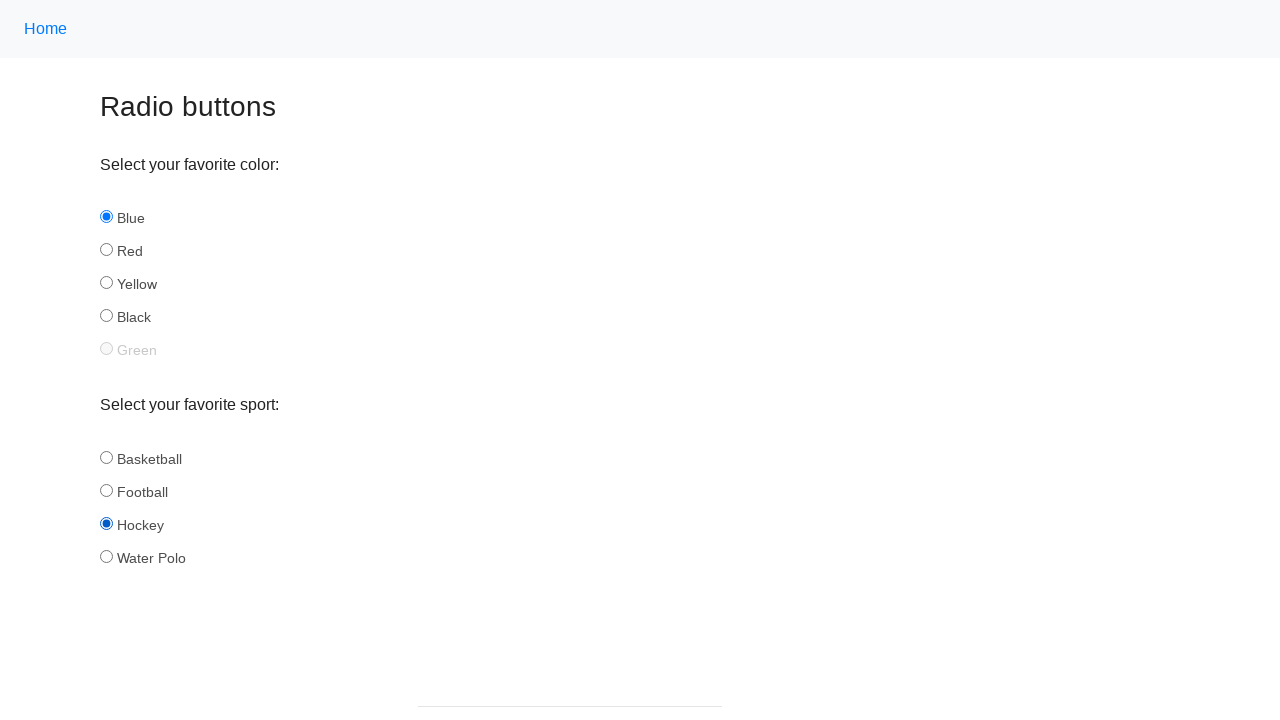

Clicked radio button 4 of 4 at (106, 556) on input[name='sport'] >> nth=3
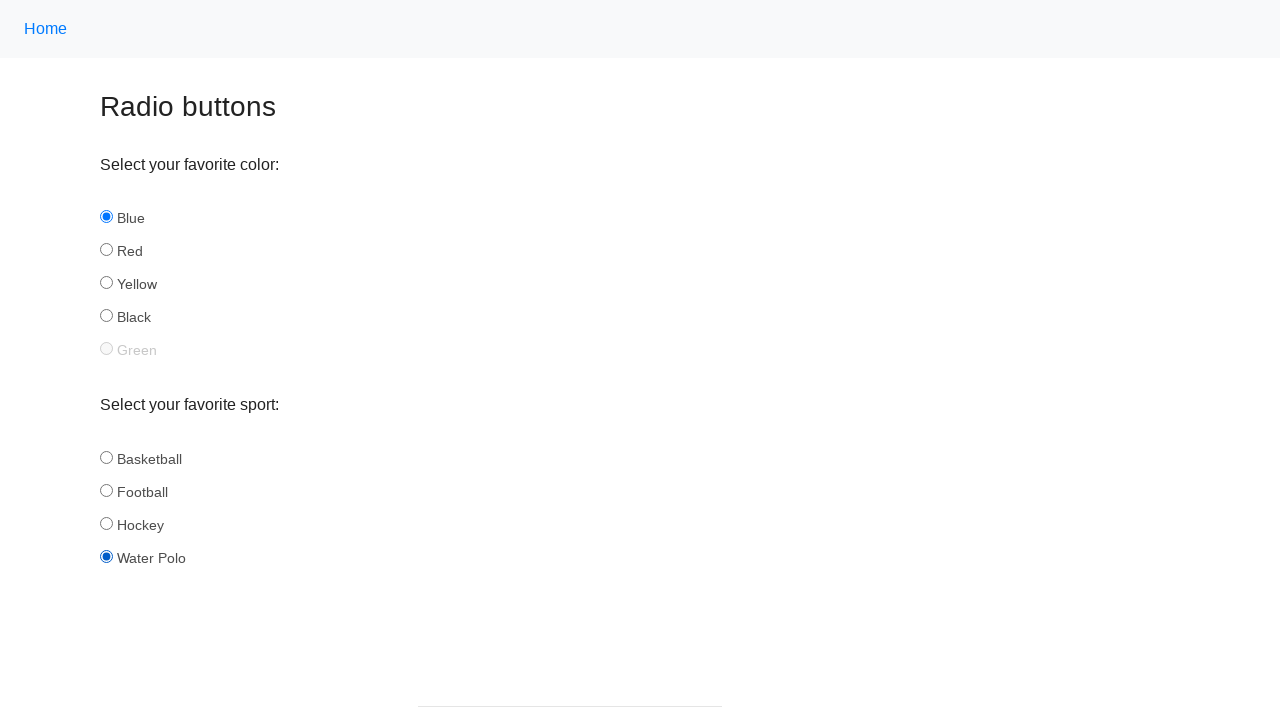

Verified radio button 4 is selected
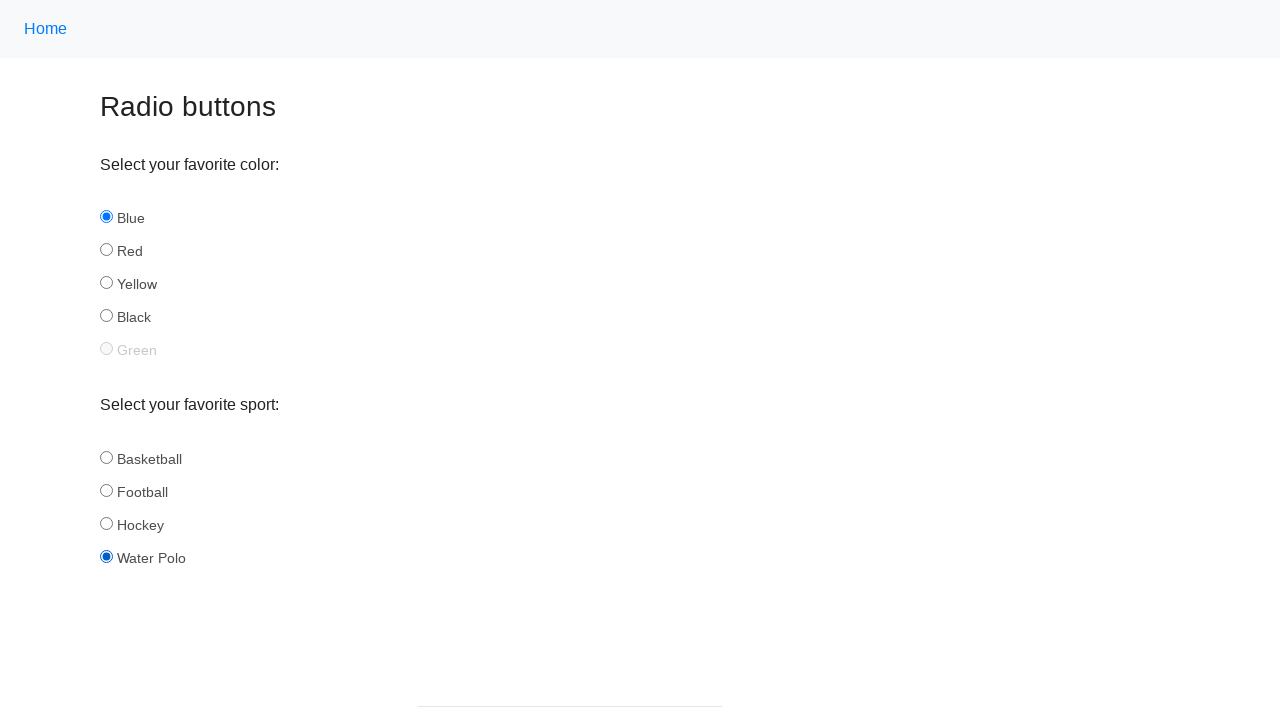

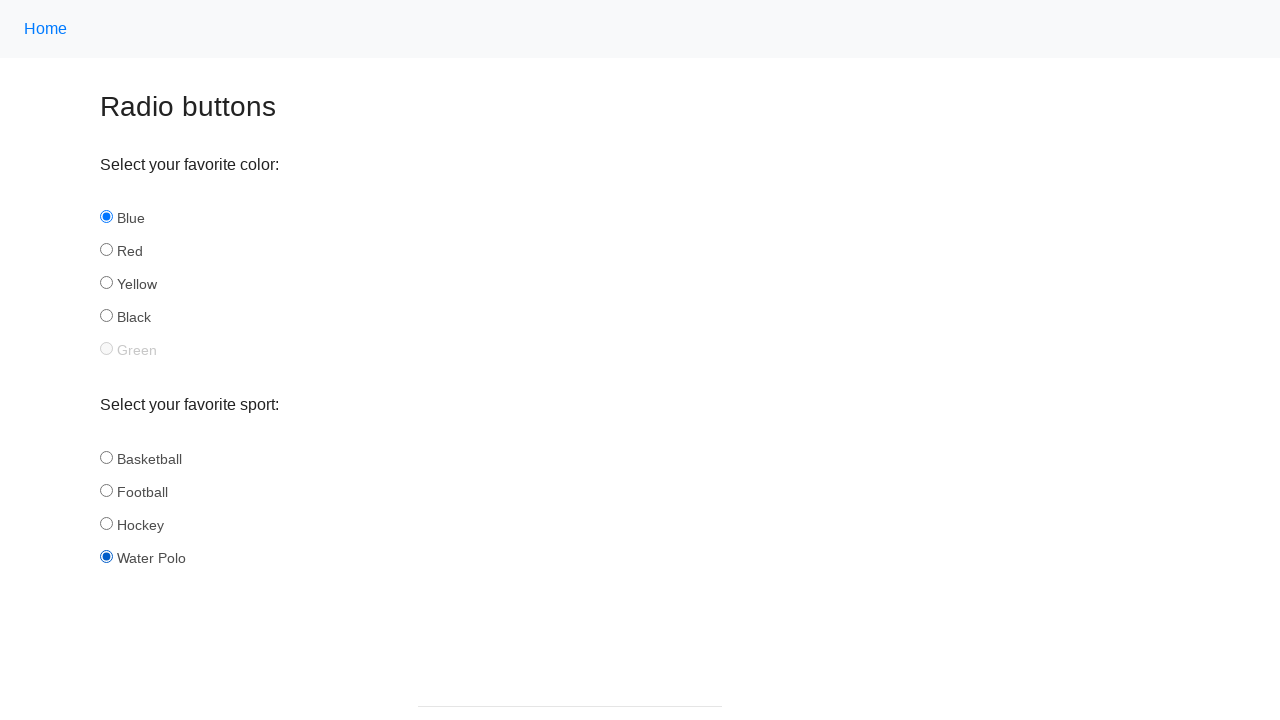